Tests responsive rendering on Tablet Landscape viewport (1024x768)

Starting URL: https://playwright.dev/

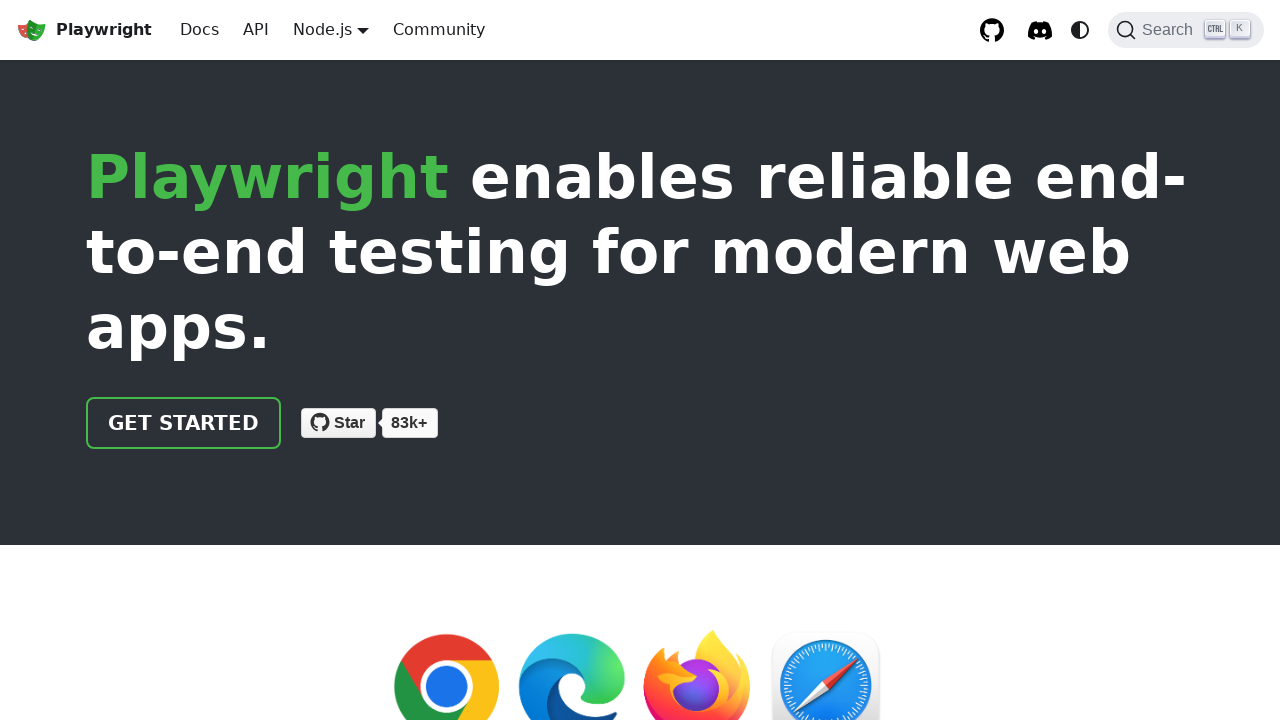

Set viewport to Tablet Landscape (1024x768)
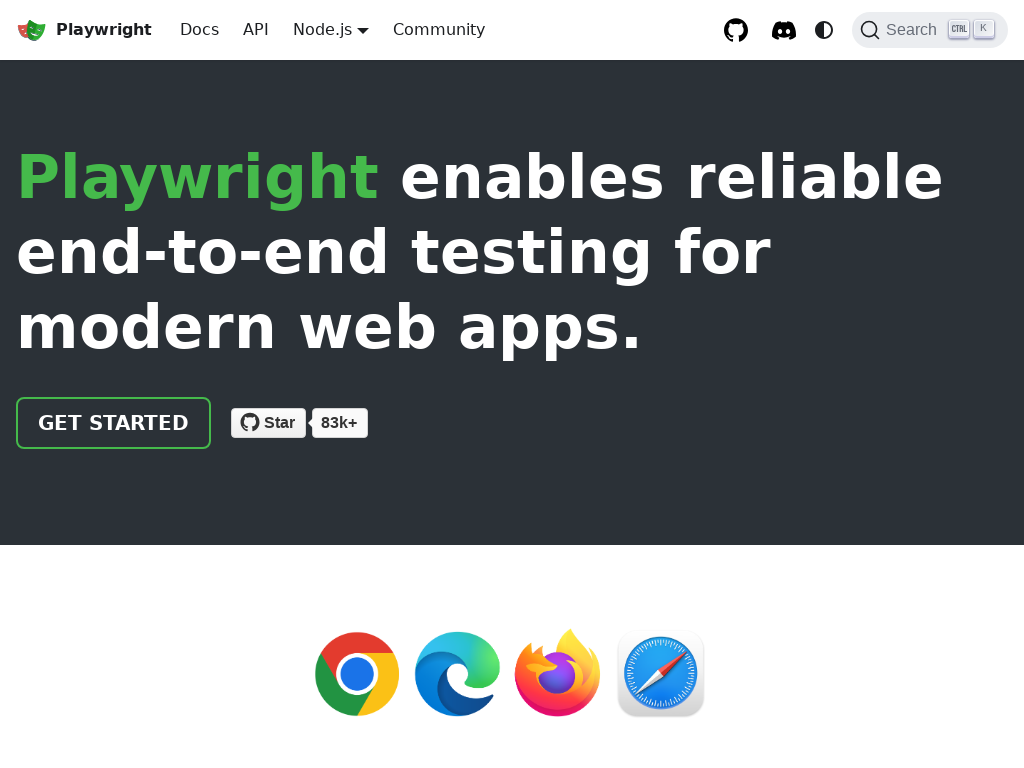

Reloaded page with new viewport size
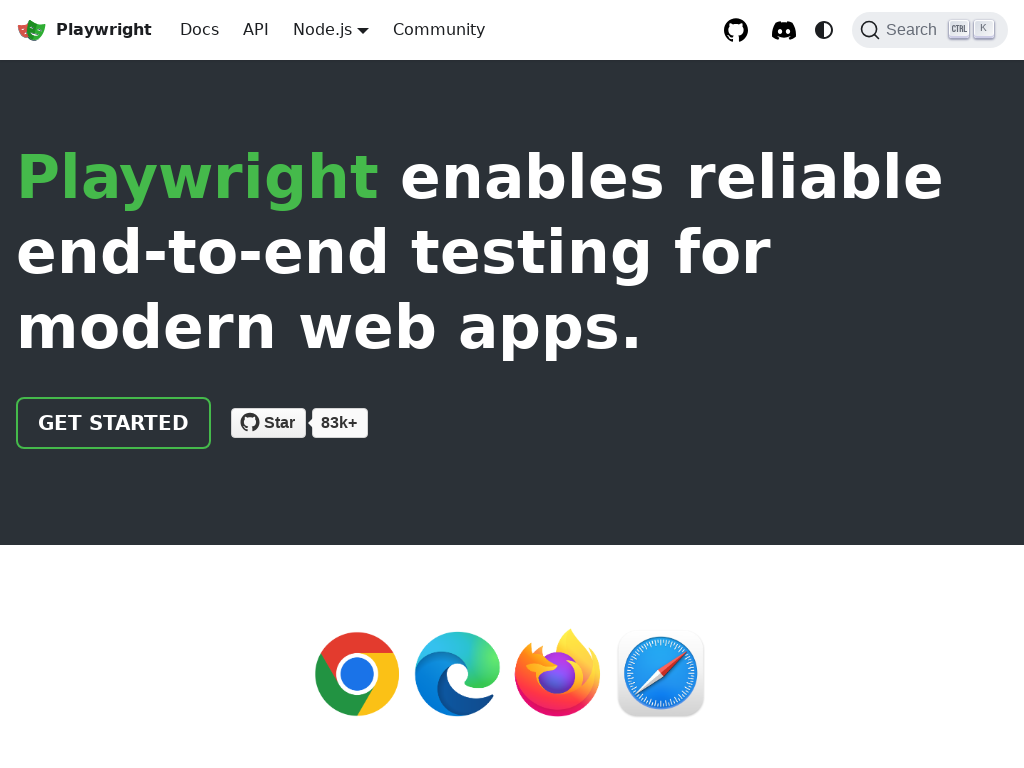

Page finished loading (networkidle state reached)
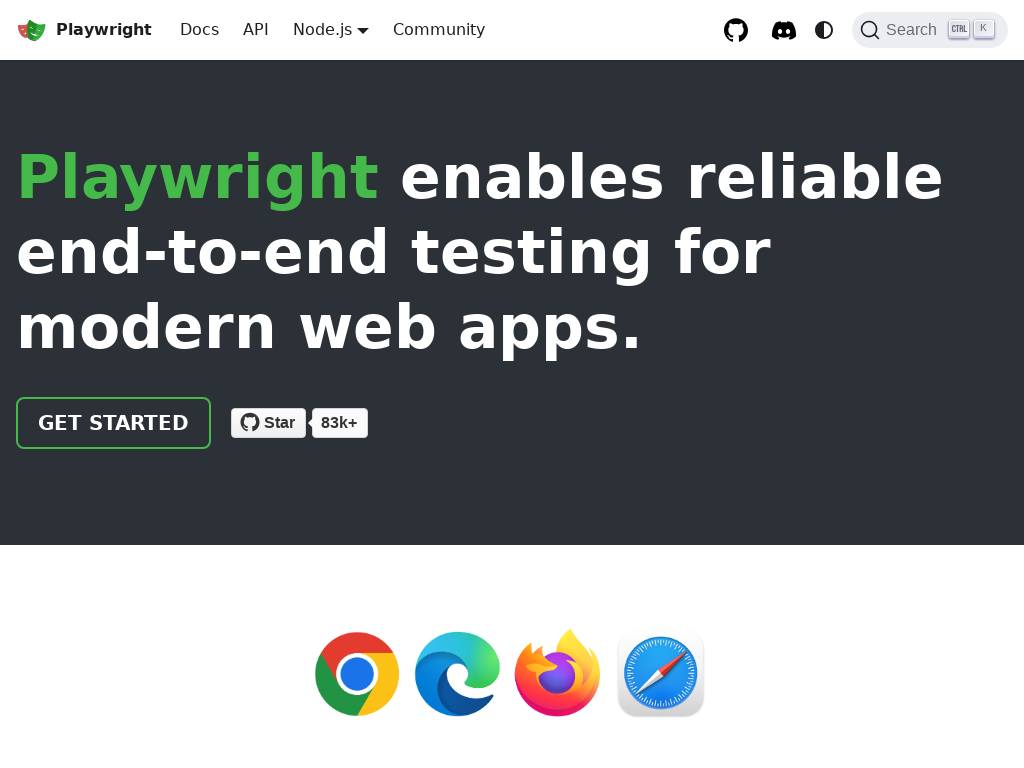

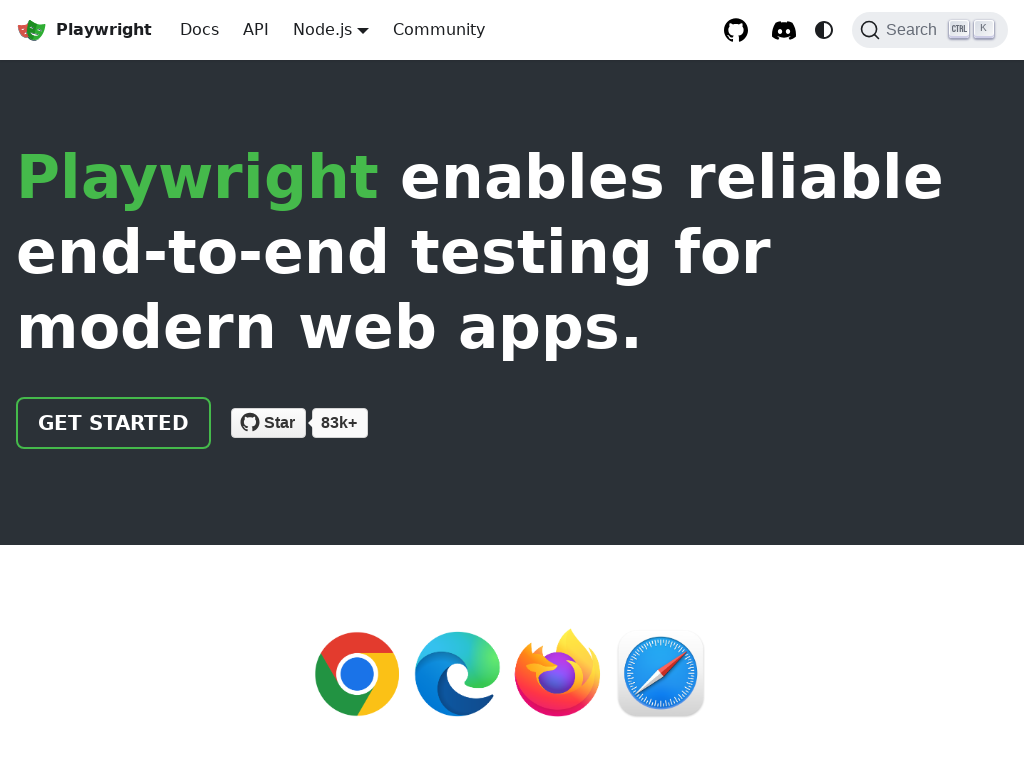